Navigates to a practice automation page and interacts with a table to verify its structure and content

Starting URL: https://rahulshettyacademy.com/AutomationPractice/

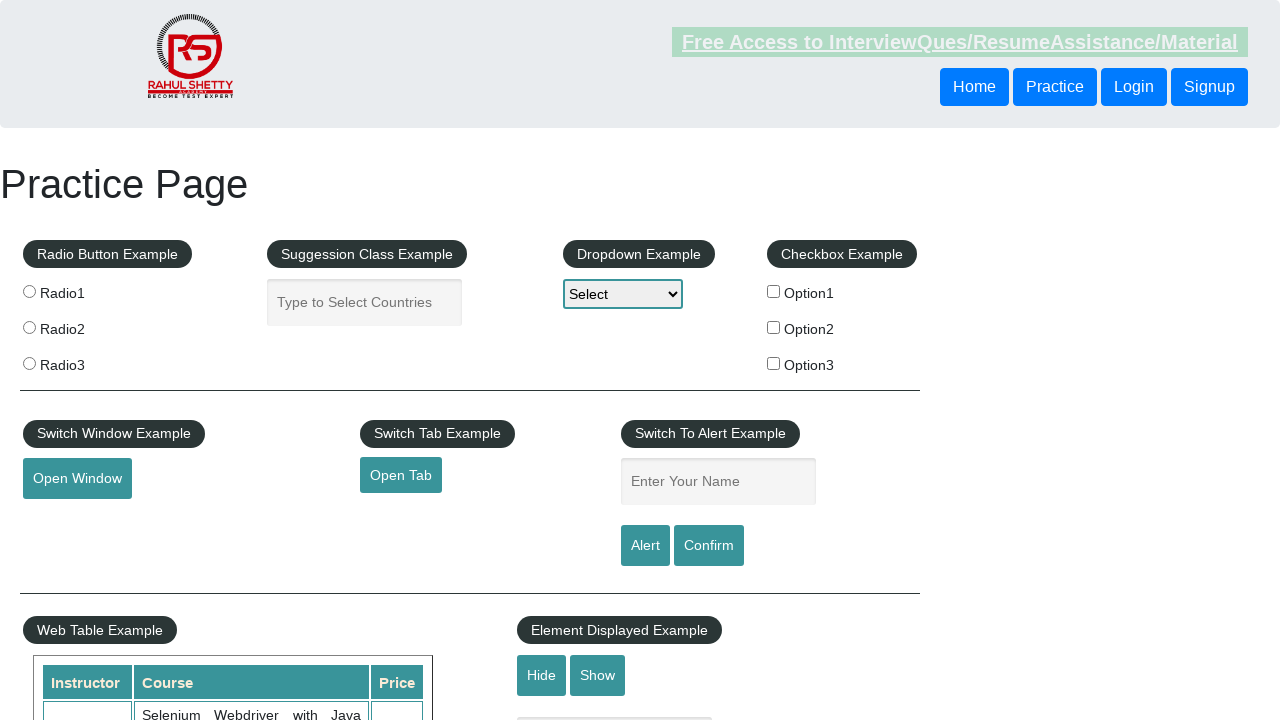

Waited for courses table to load
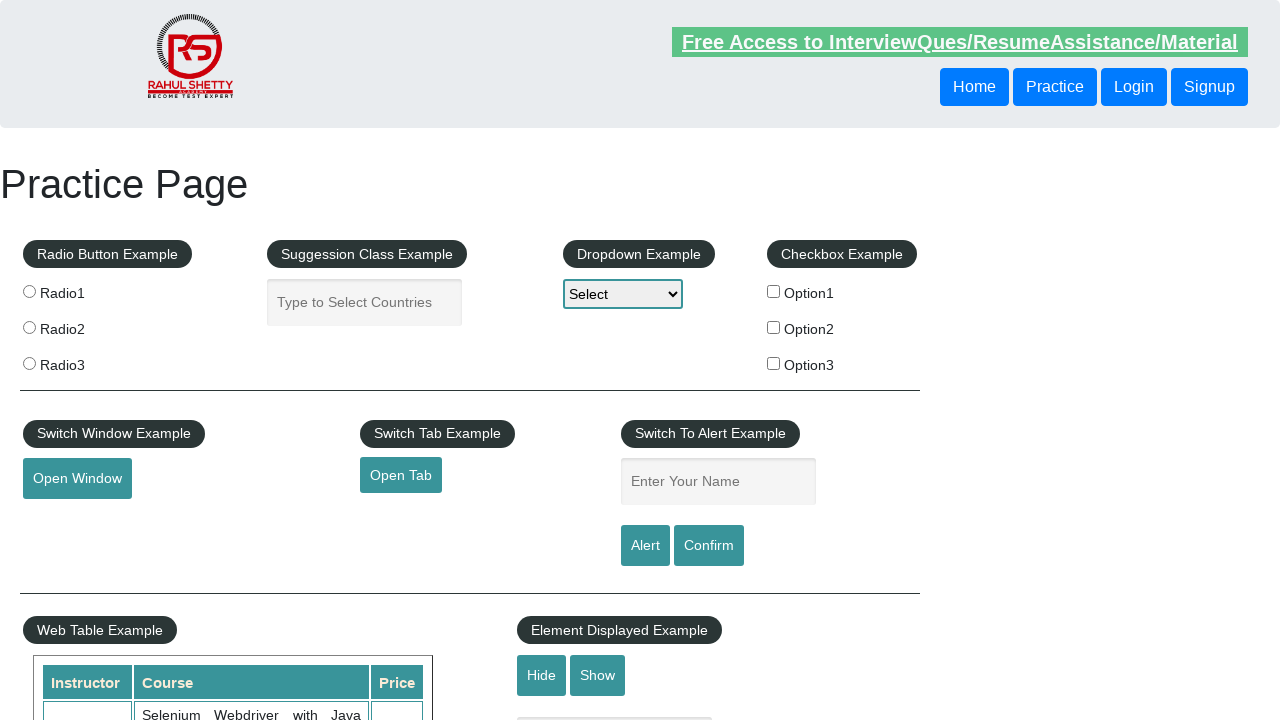

Located the courses table element
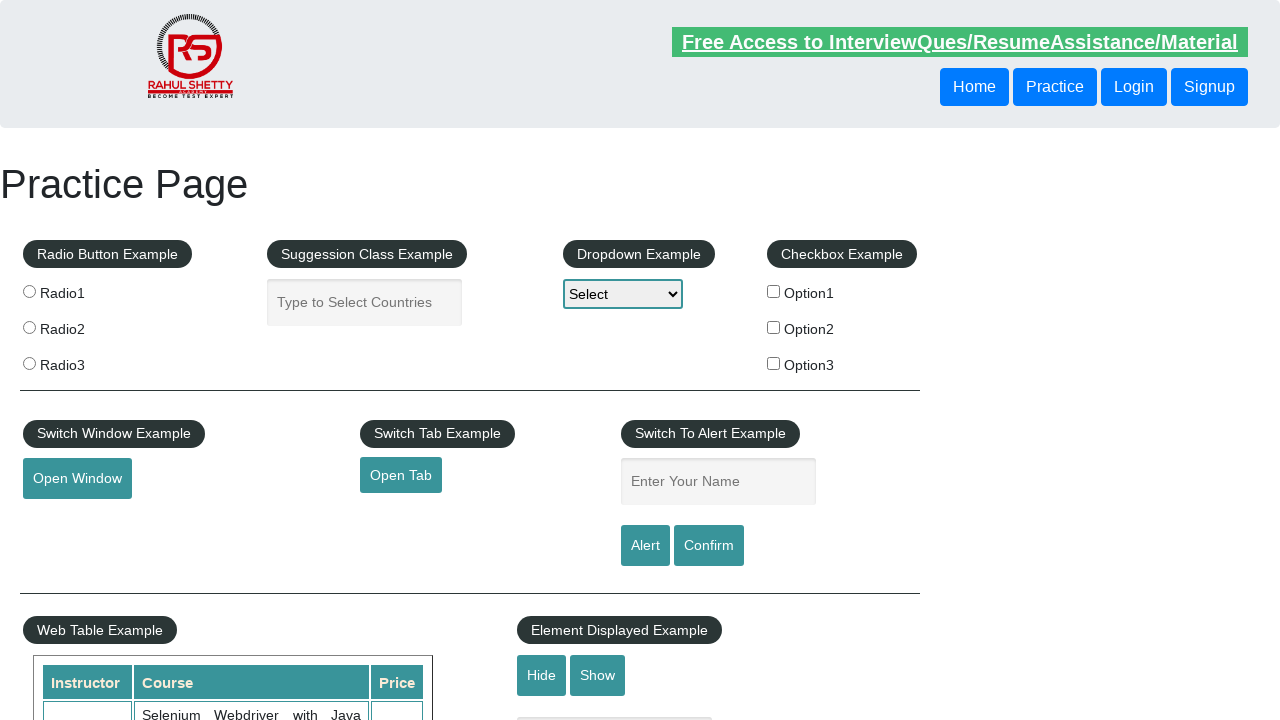

Retrieved header column count: 3
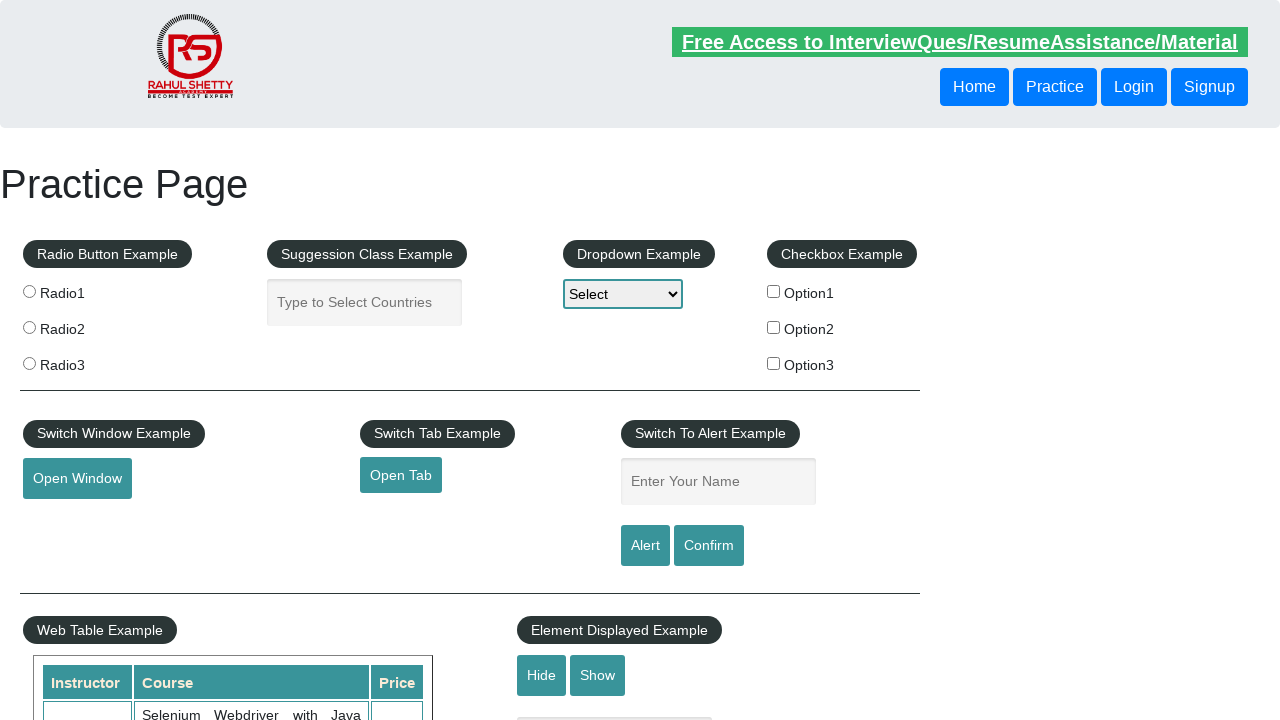

Retrieved total row count: 11
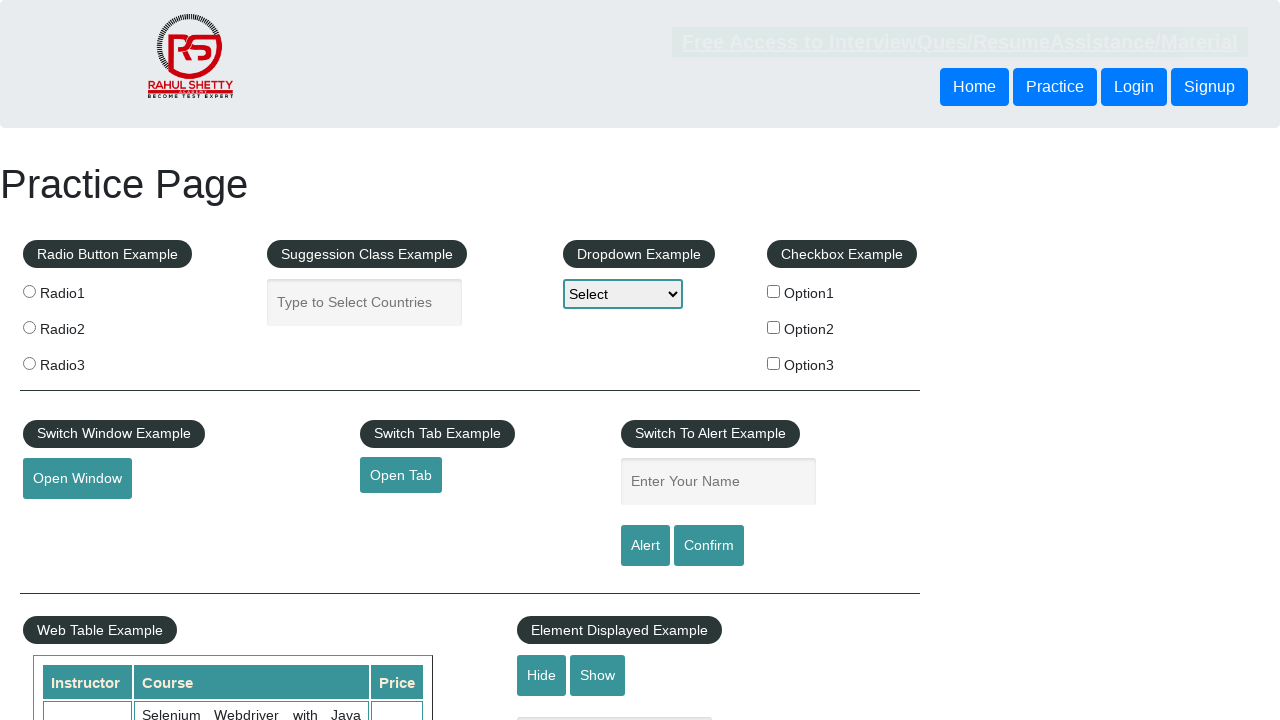

Retrieved third row cells: 3 cells found
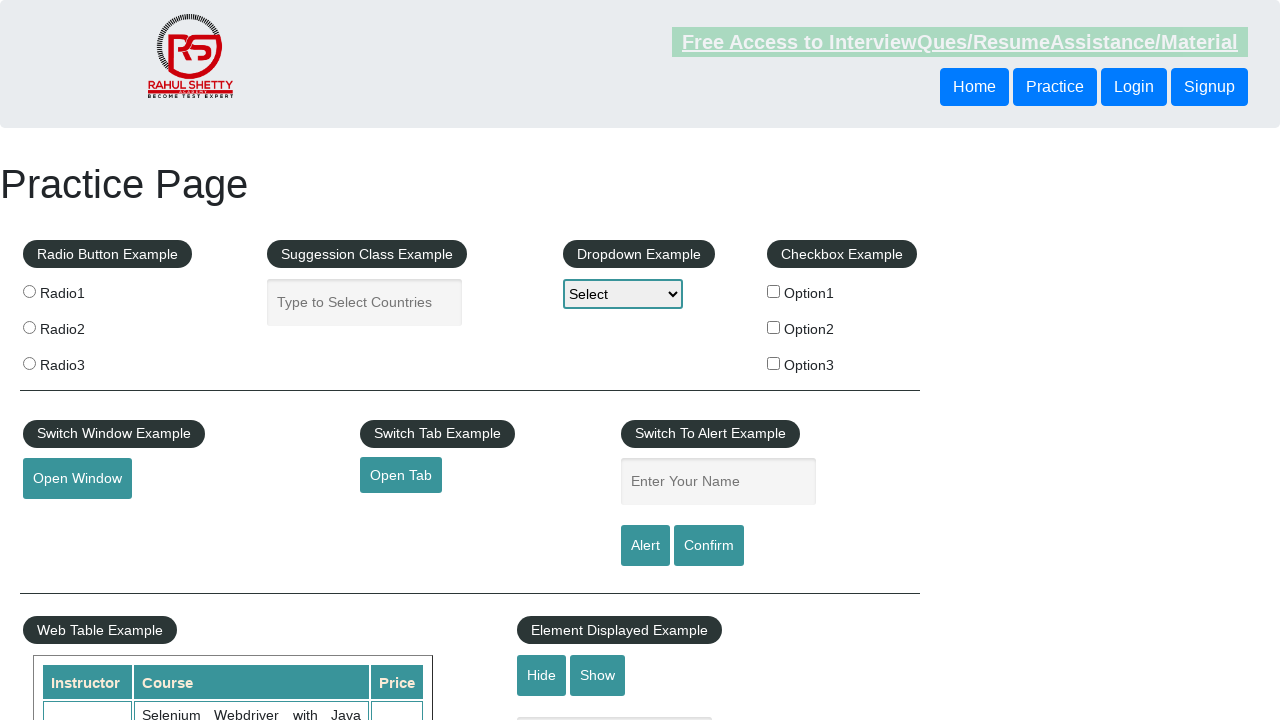

Verified table has headers
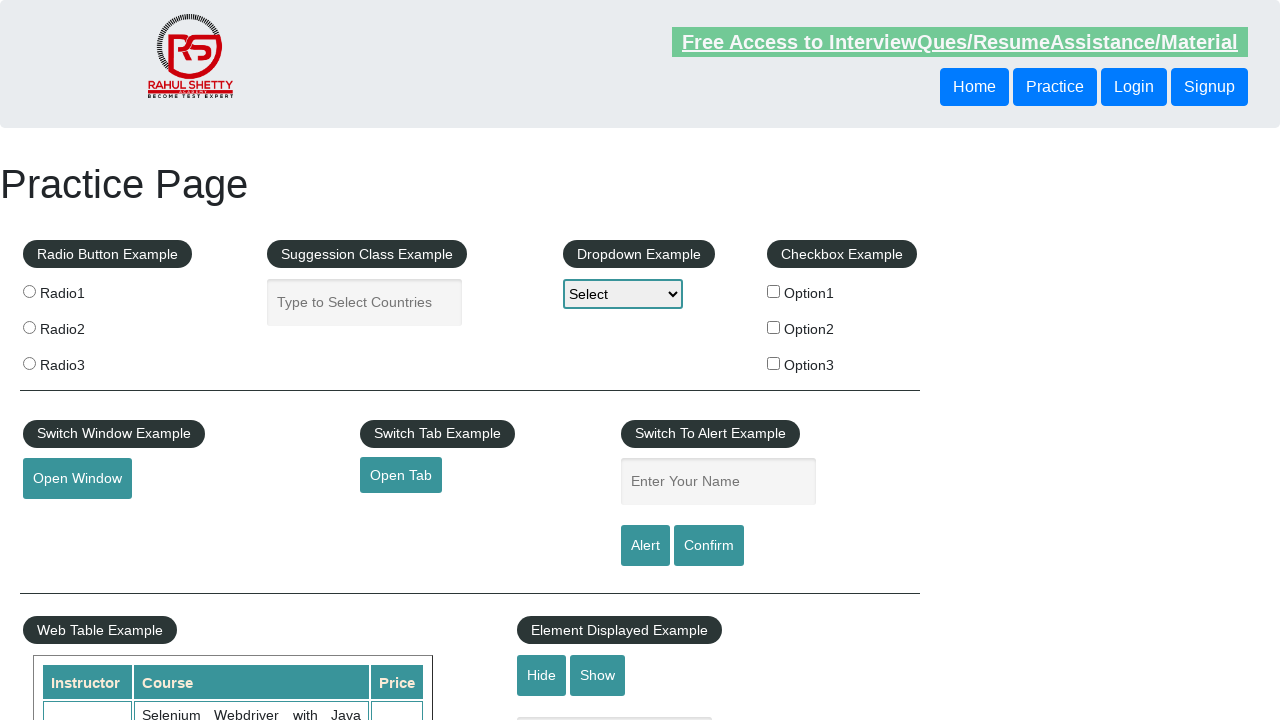

Verified table has rows
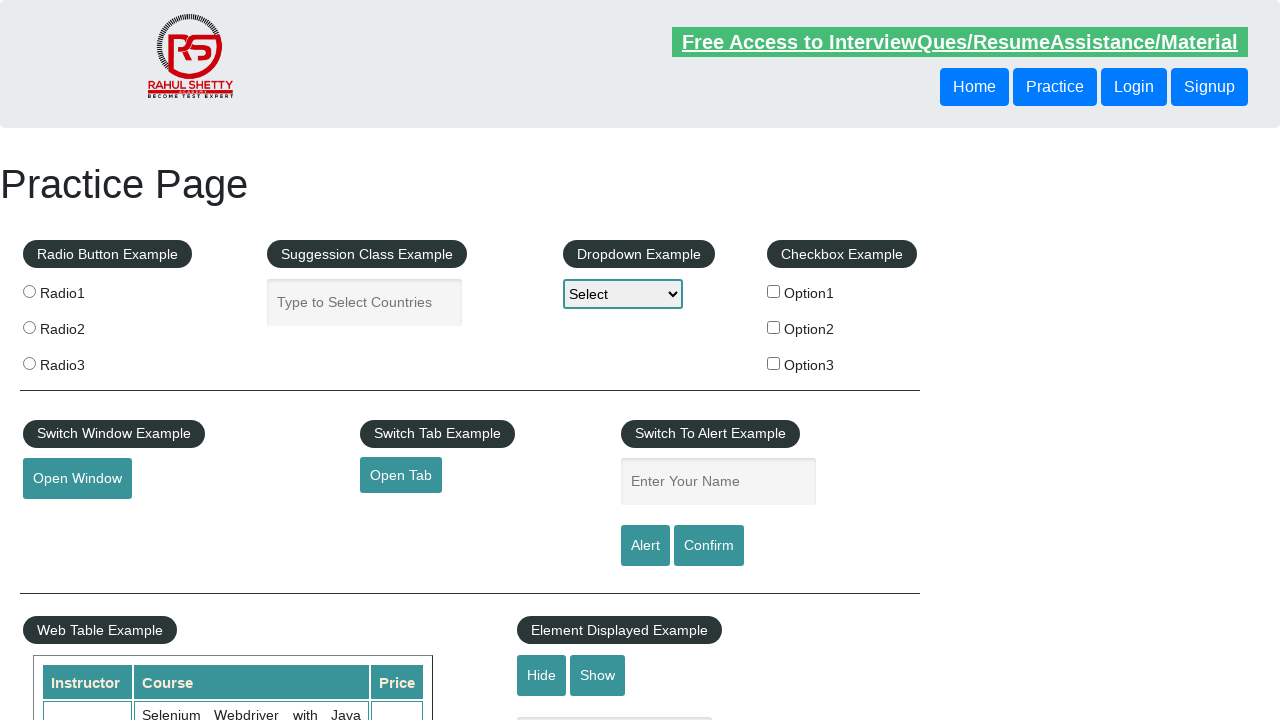

Verified third row has cells
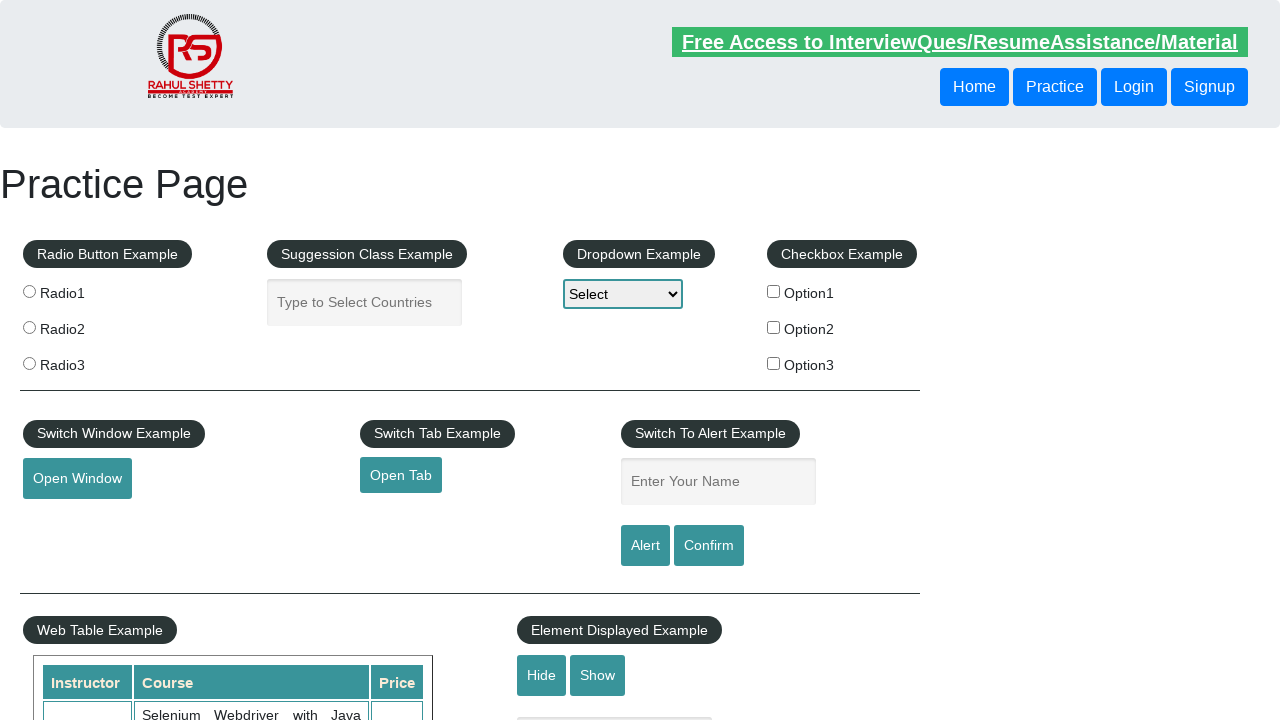

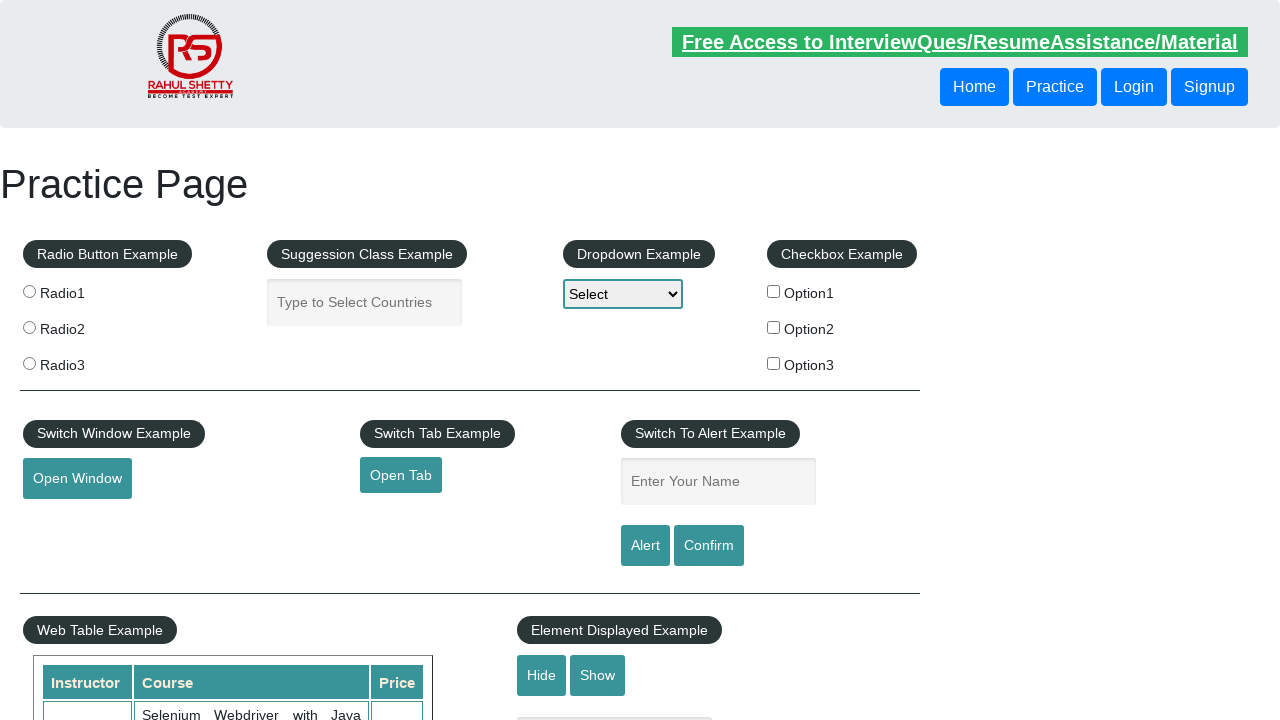